Tests an e-commerce demo site by navigating through products, viewing product details, returning home, and accessing the shopping cart

Starting URL: https://www.demoblaze.com/index.html

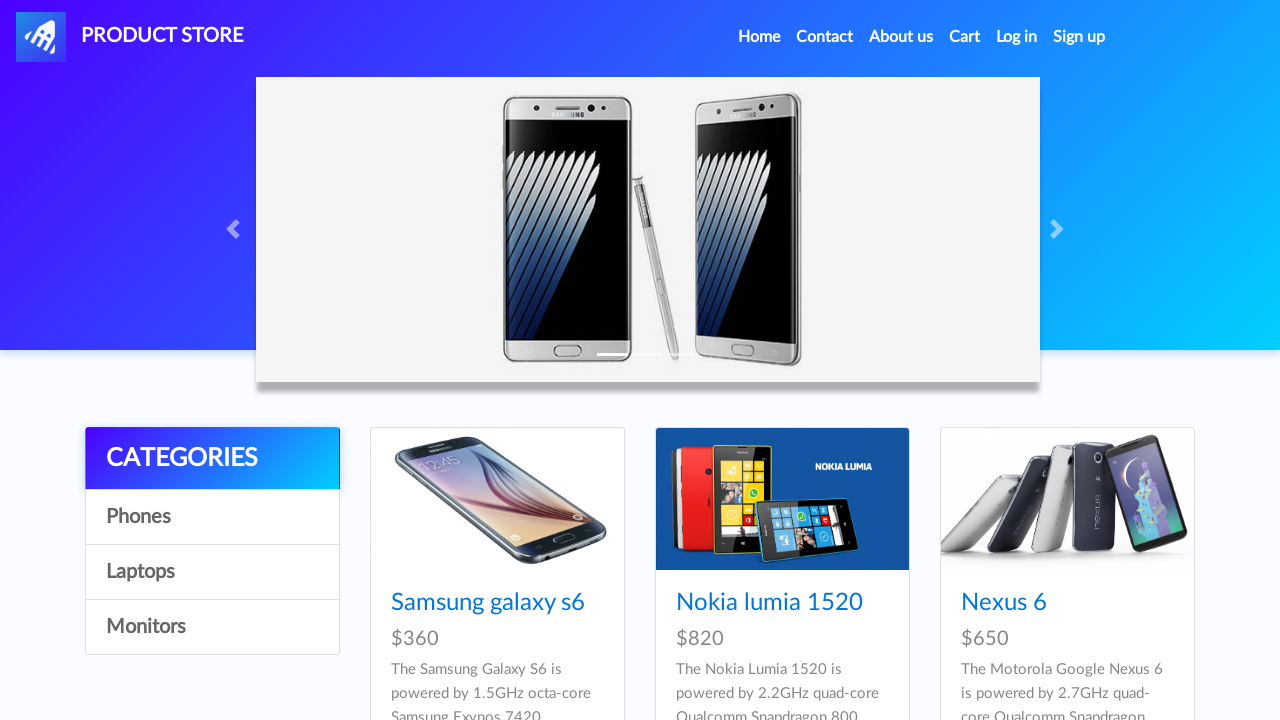

Carousel loaded, page is ready
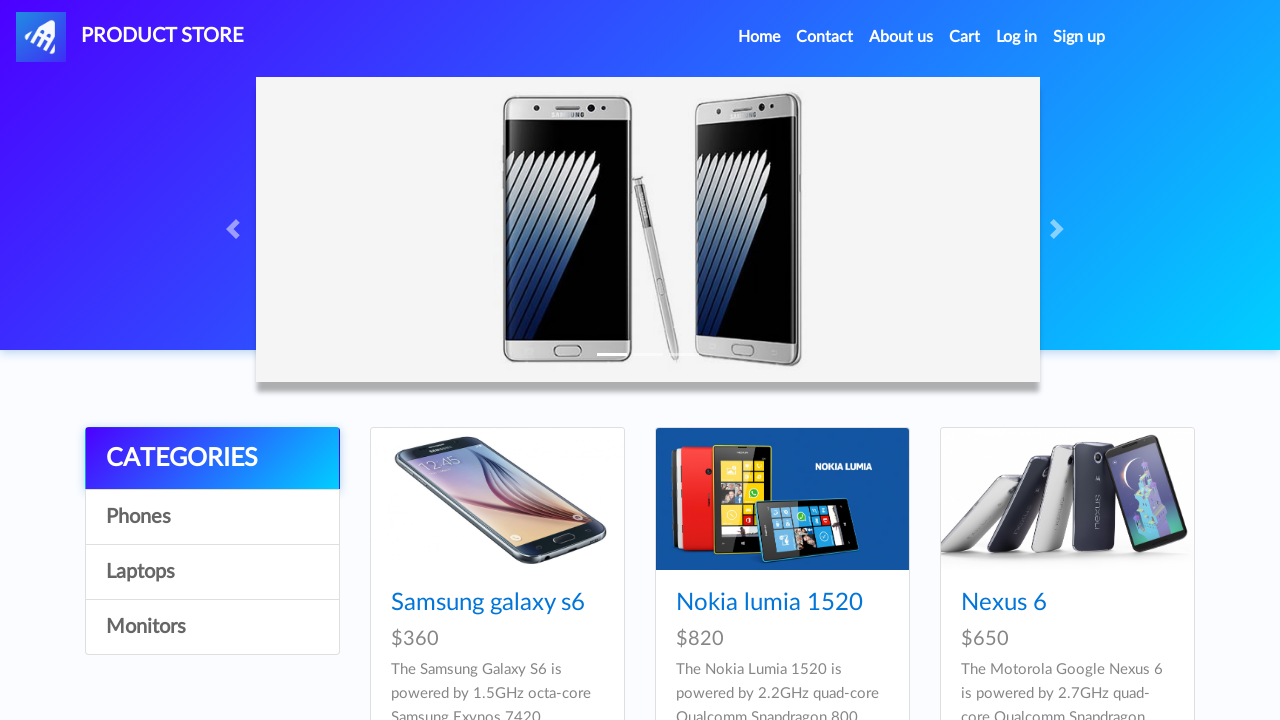

Scrolled to categories section
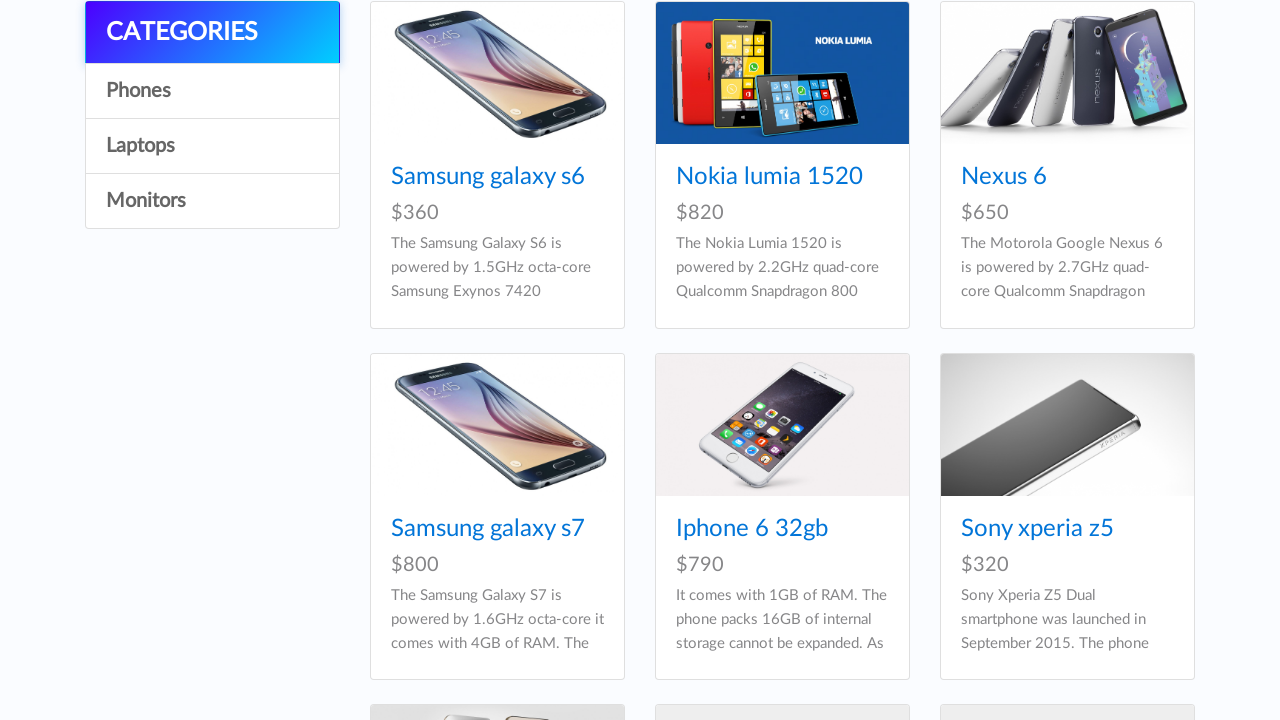

Categories section is now visible
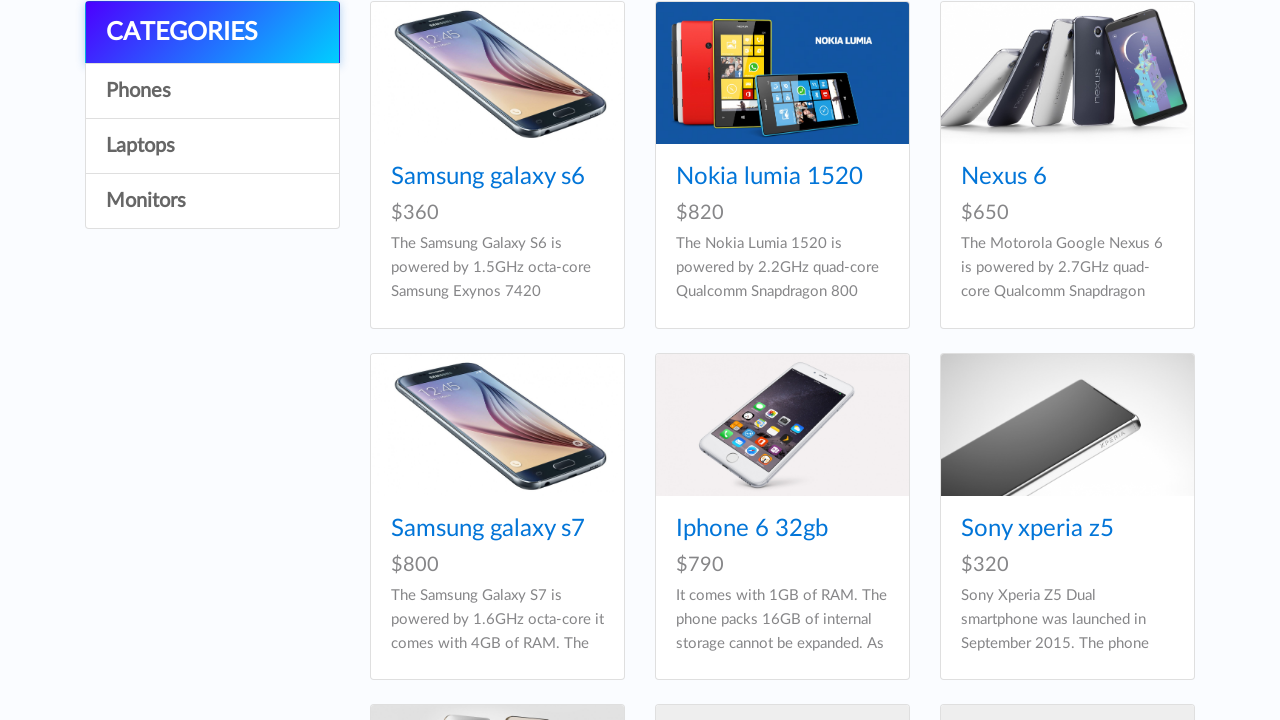

Retrieved 9 product cards and 9 product titles
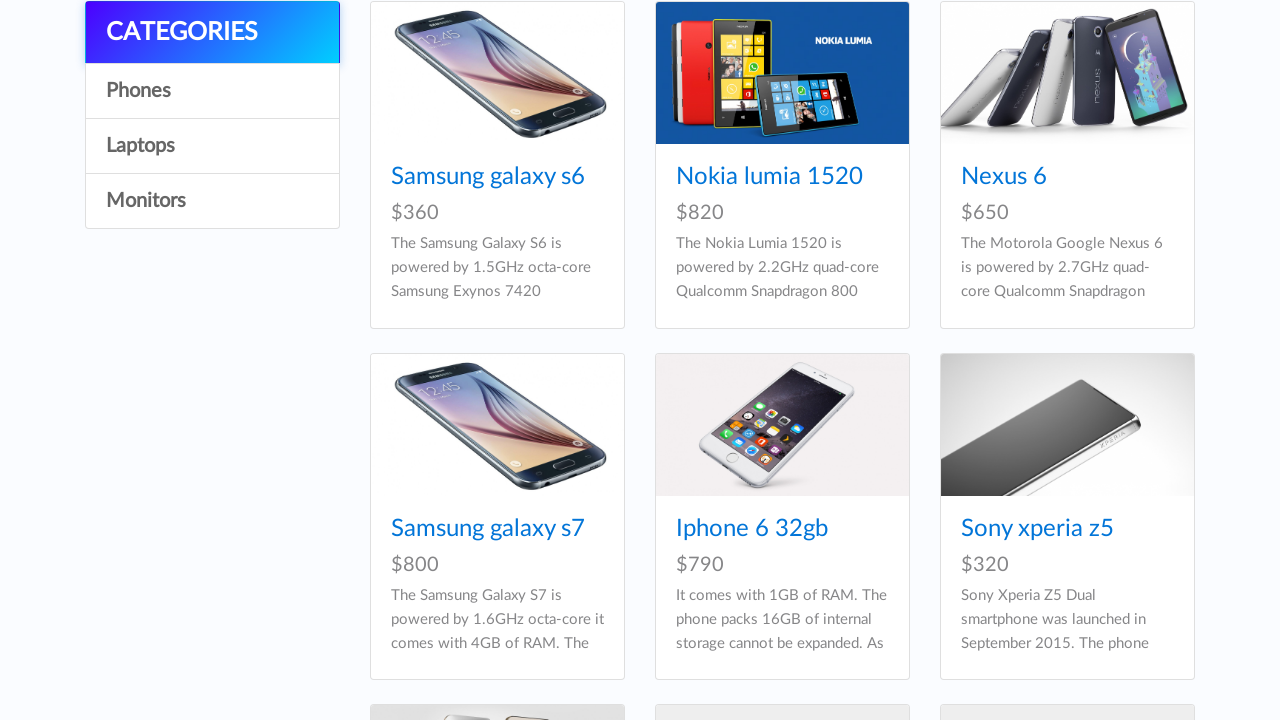

Clicked on the second product to view details at (782, 165) on .card >> nth=1
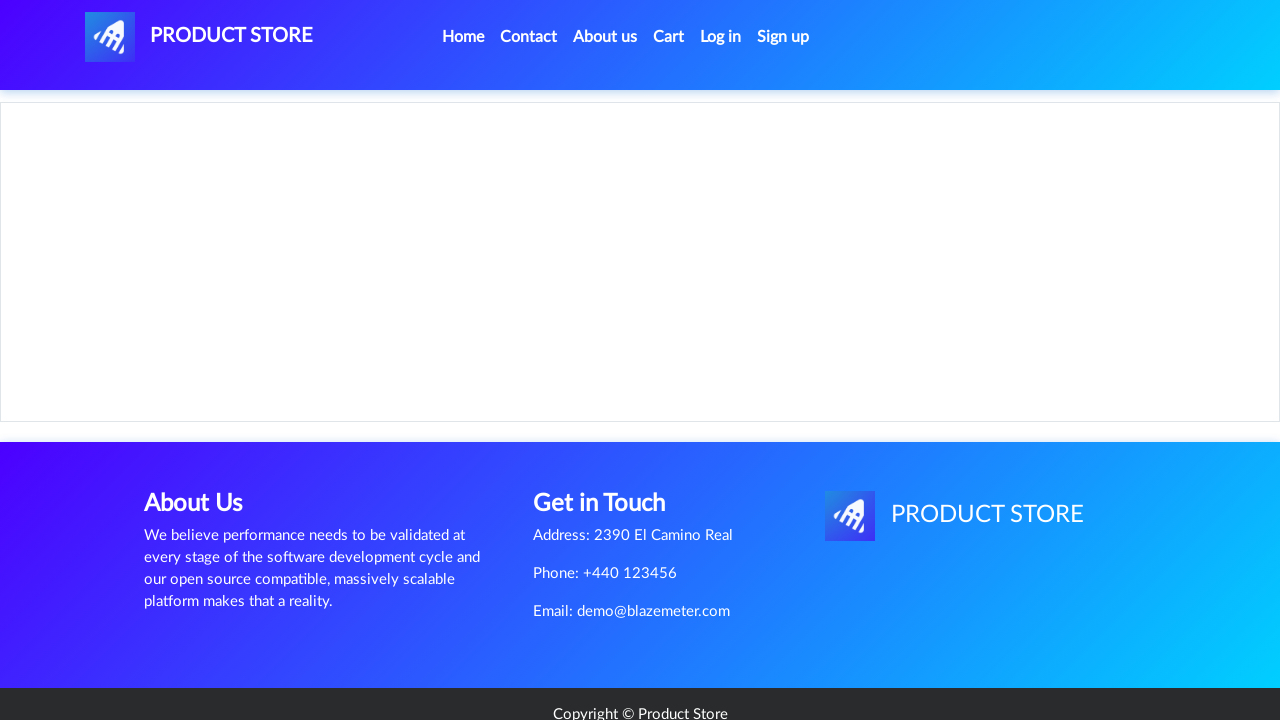

Product details page loaded
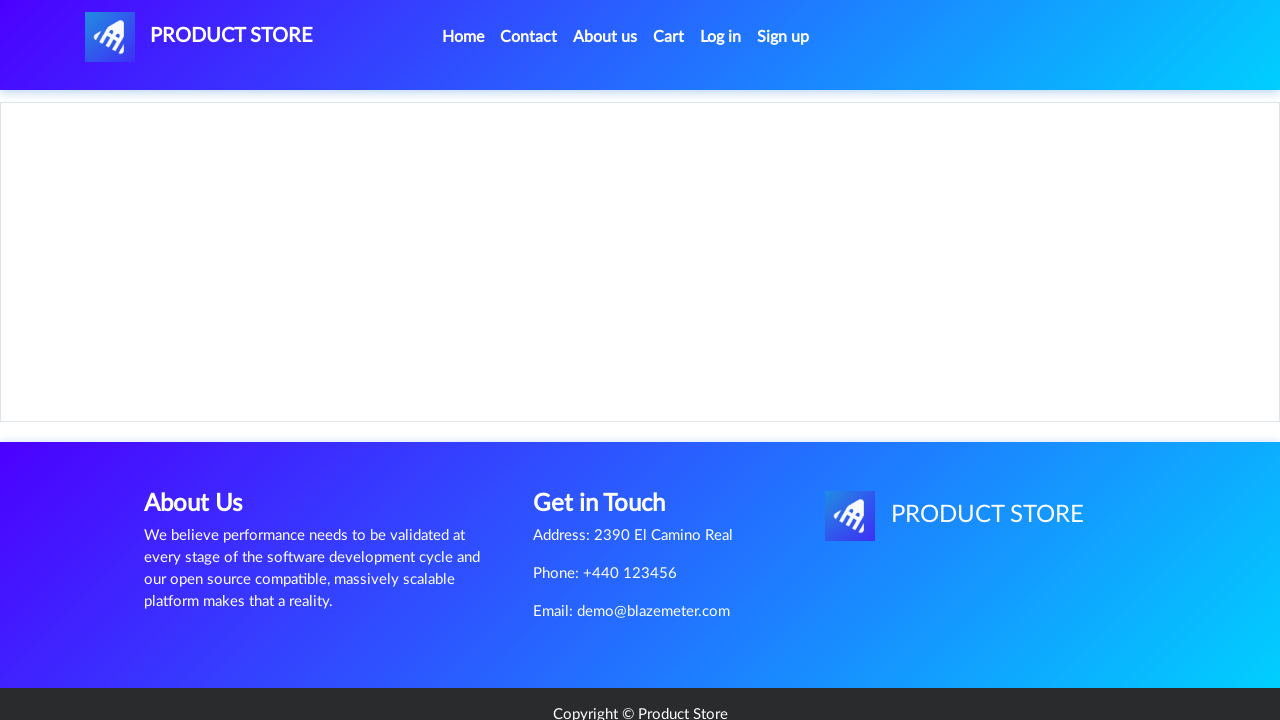

Clicked Home link to return to home page at (463, 37) on a:has-text('Home')
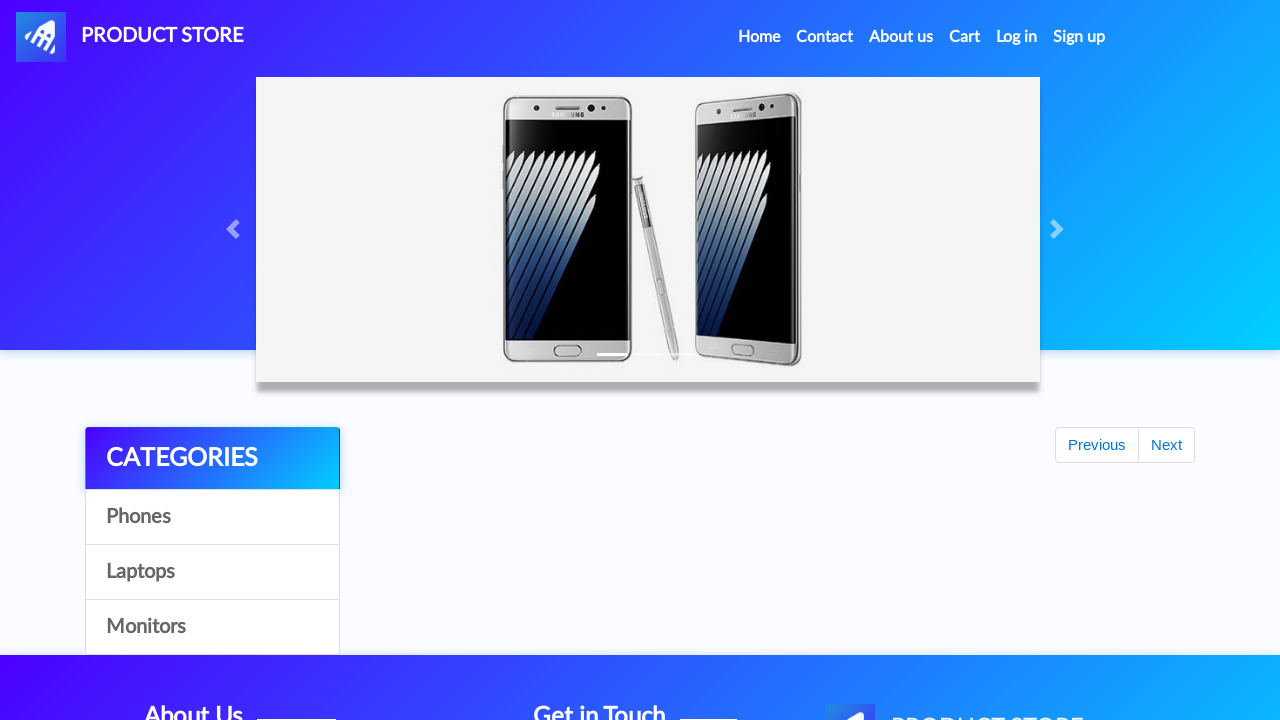

Confirmed return to home page - carousel is visible
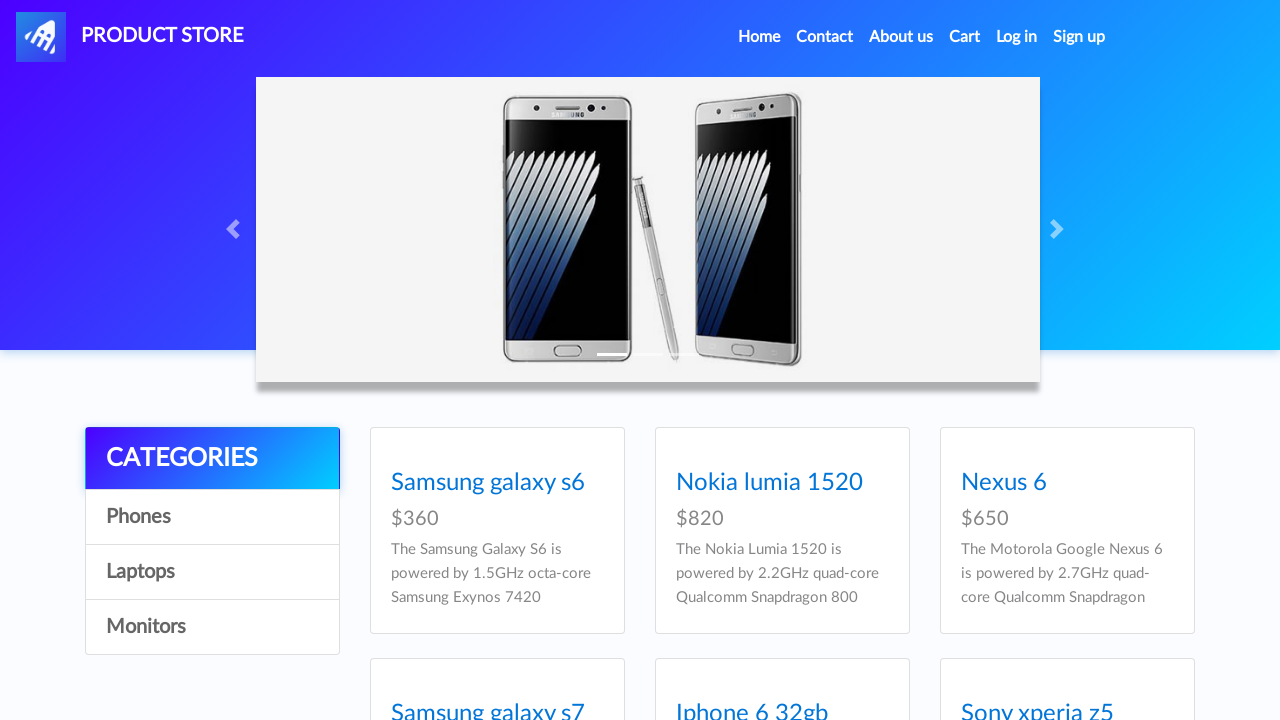

Clicked Cart link to navigate to shopping cart at (965, 37) on a:has-text('Cart')
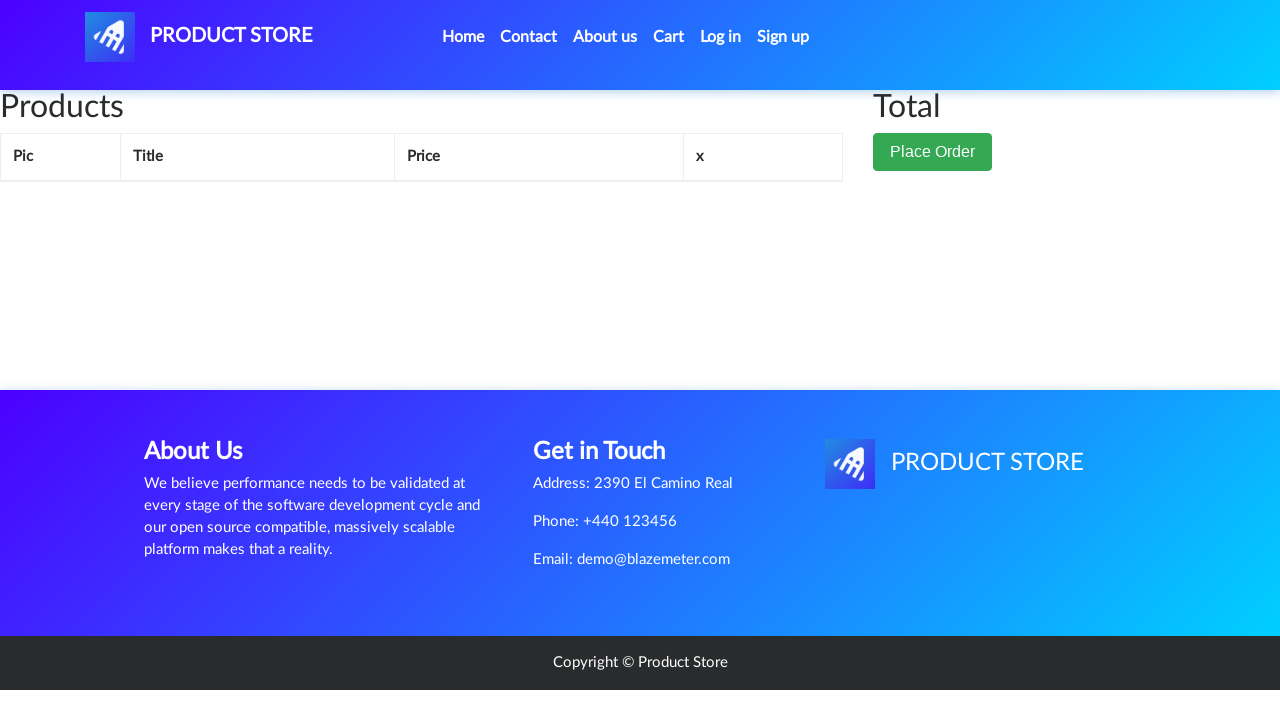

Shopping cart page loaded
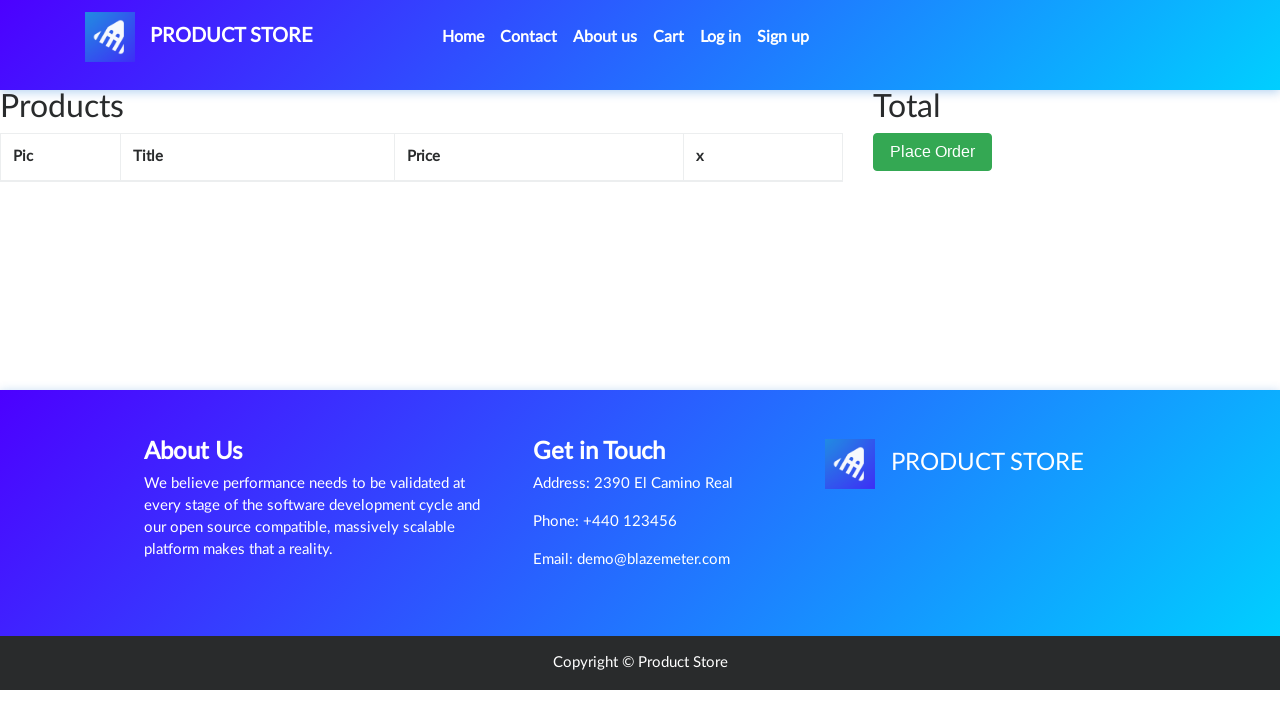

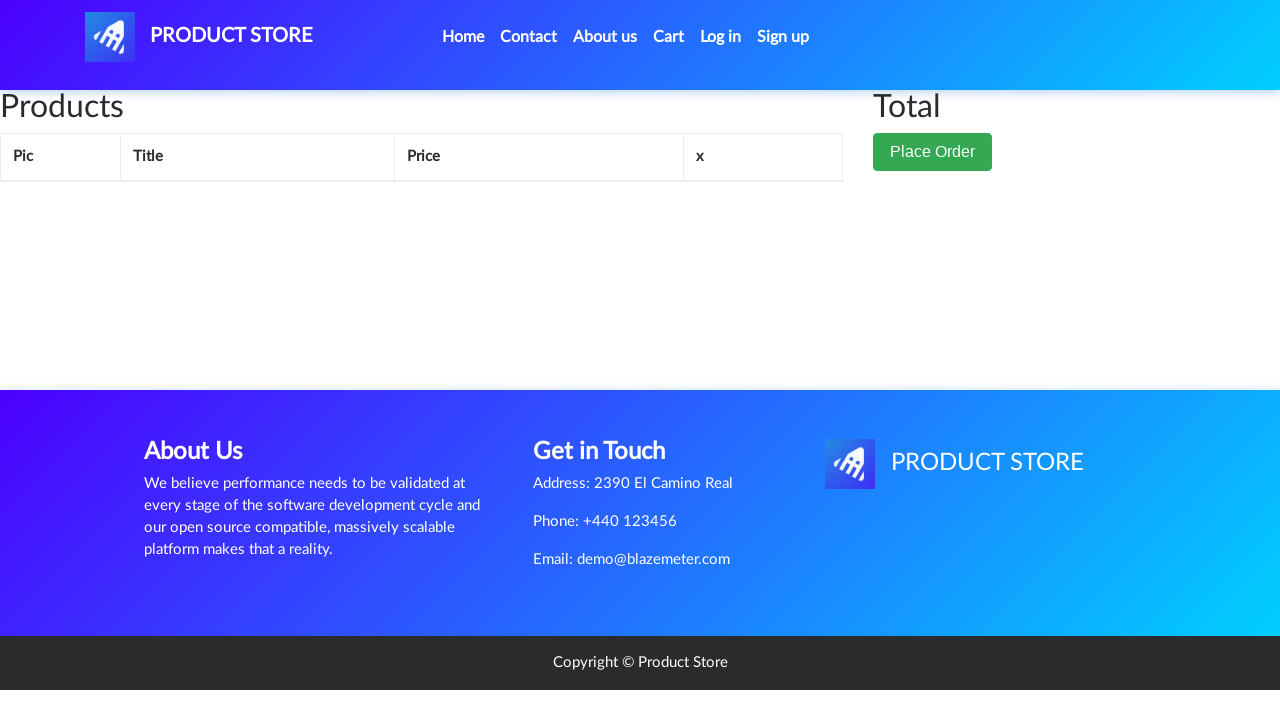